Tests email validation by filling an email field and submitting the form, then verifying the displayed email

Starting URL: https://demoqa.com/text-box

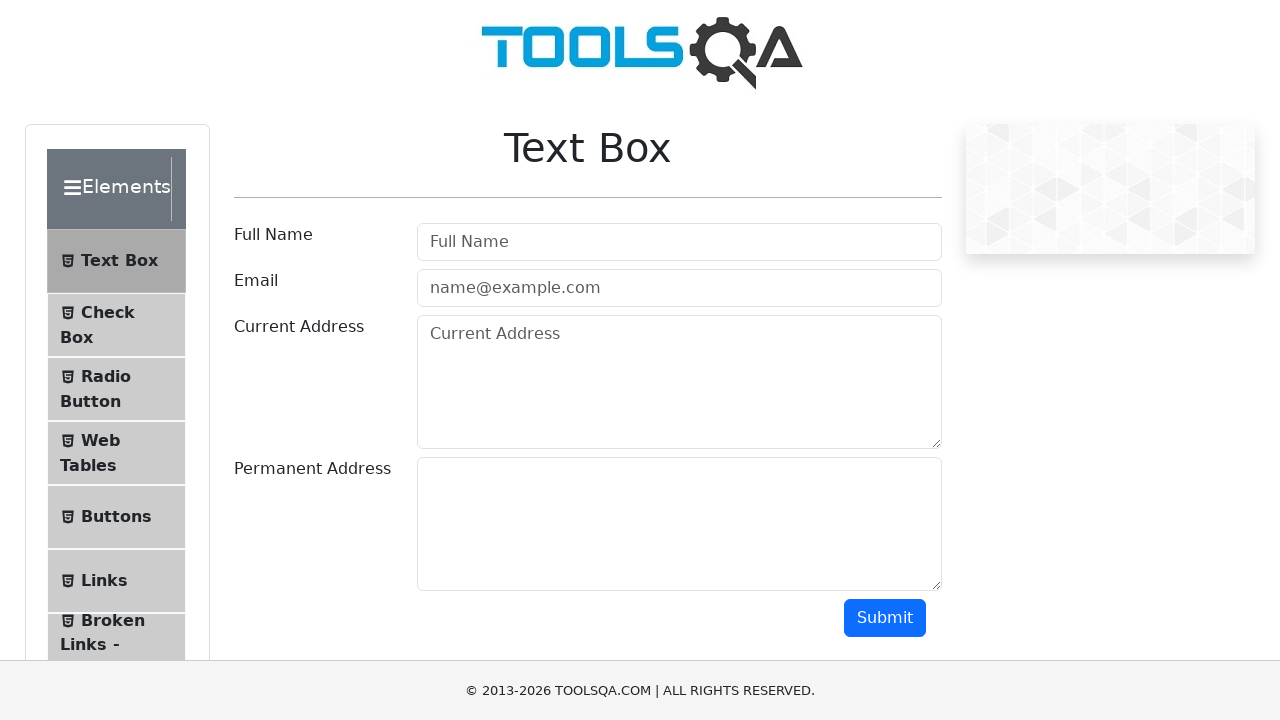

Filled email field with 'some@gmail.com' on #userEmail
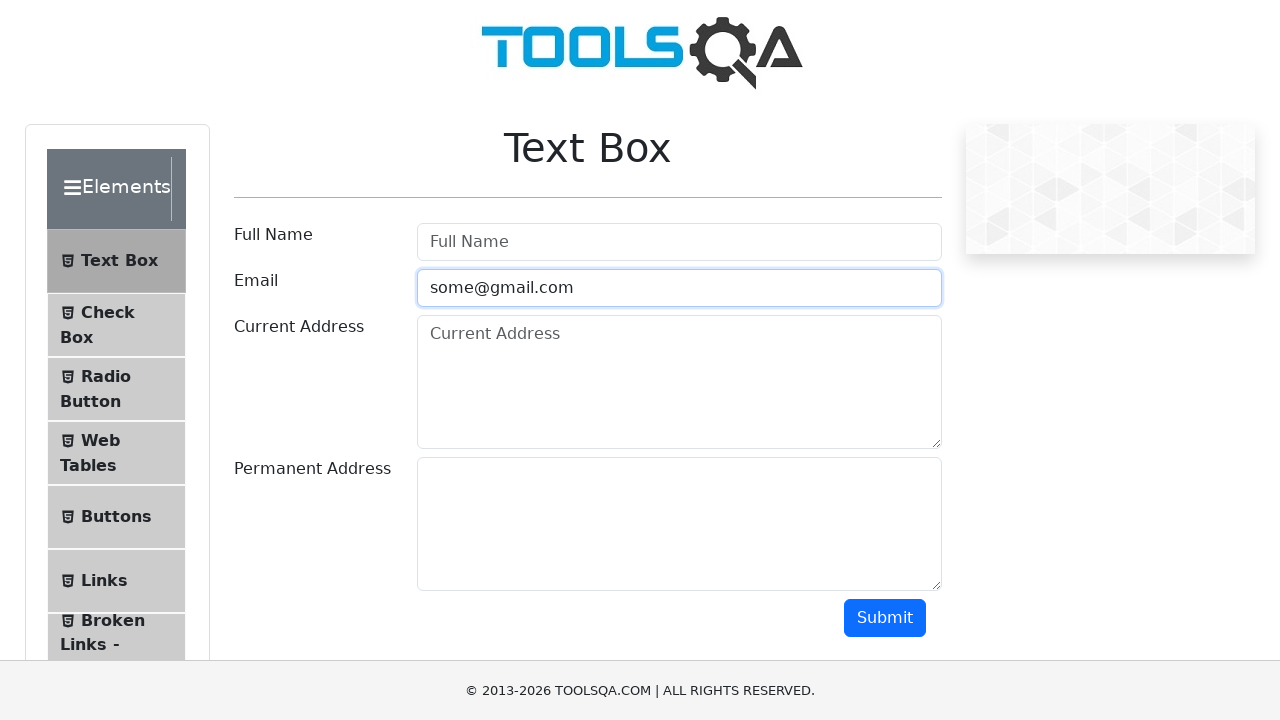

Clicked submit button at (885, 618) on #submit
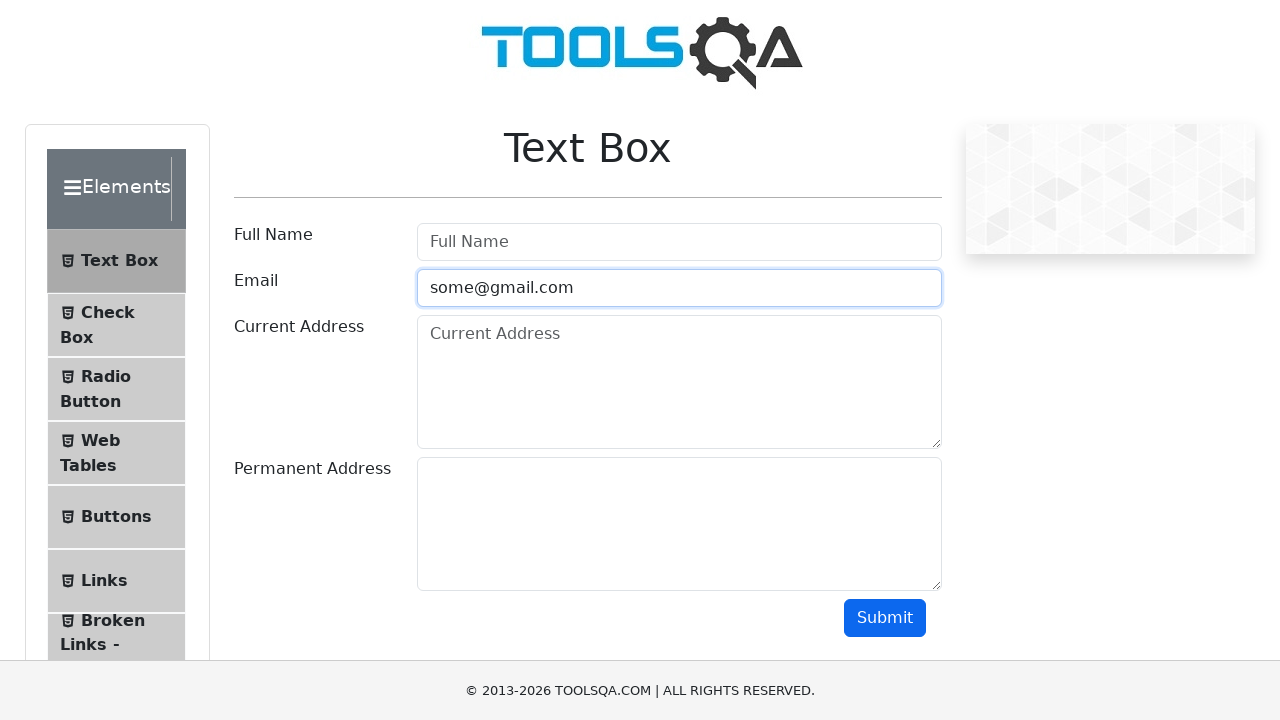

Email display element loaded
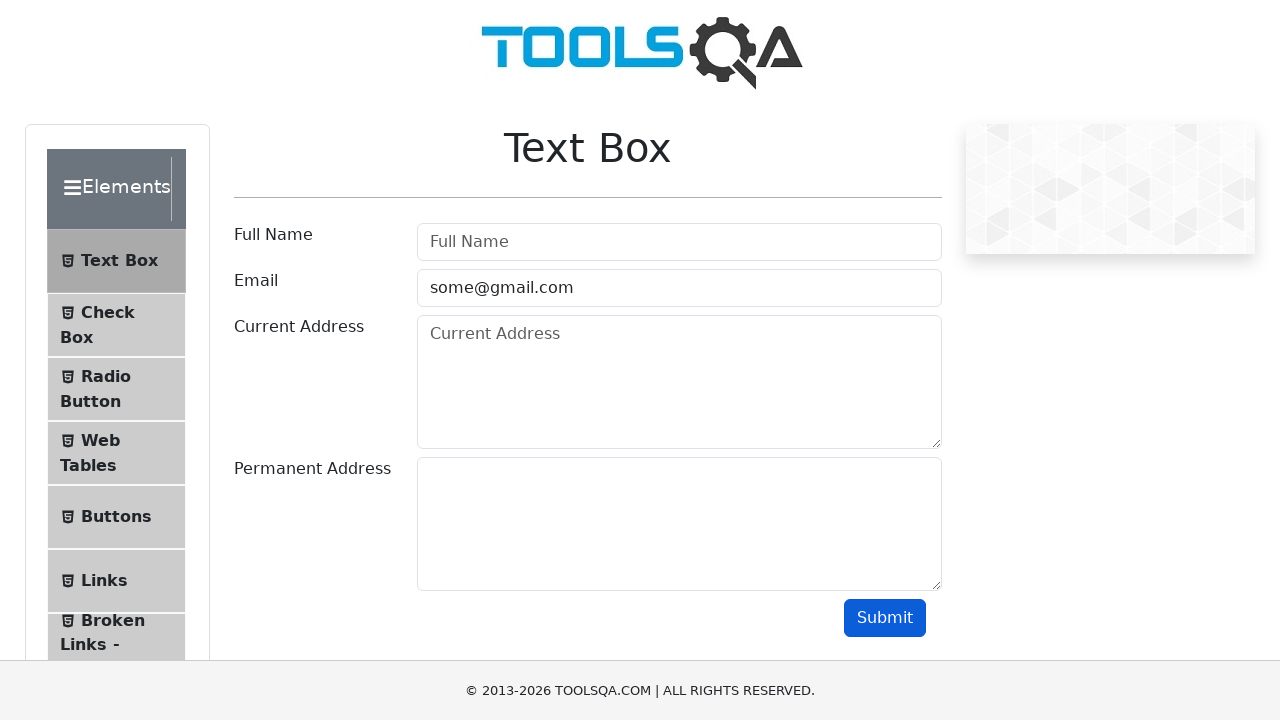

Retrieved email text content
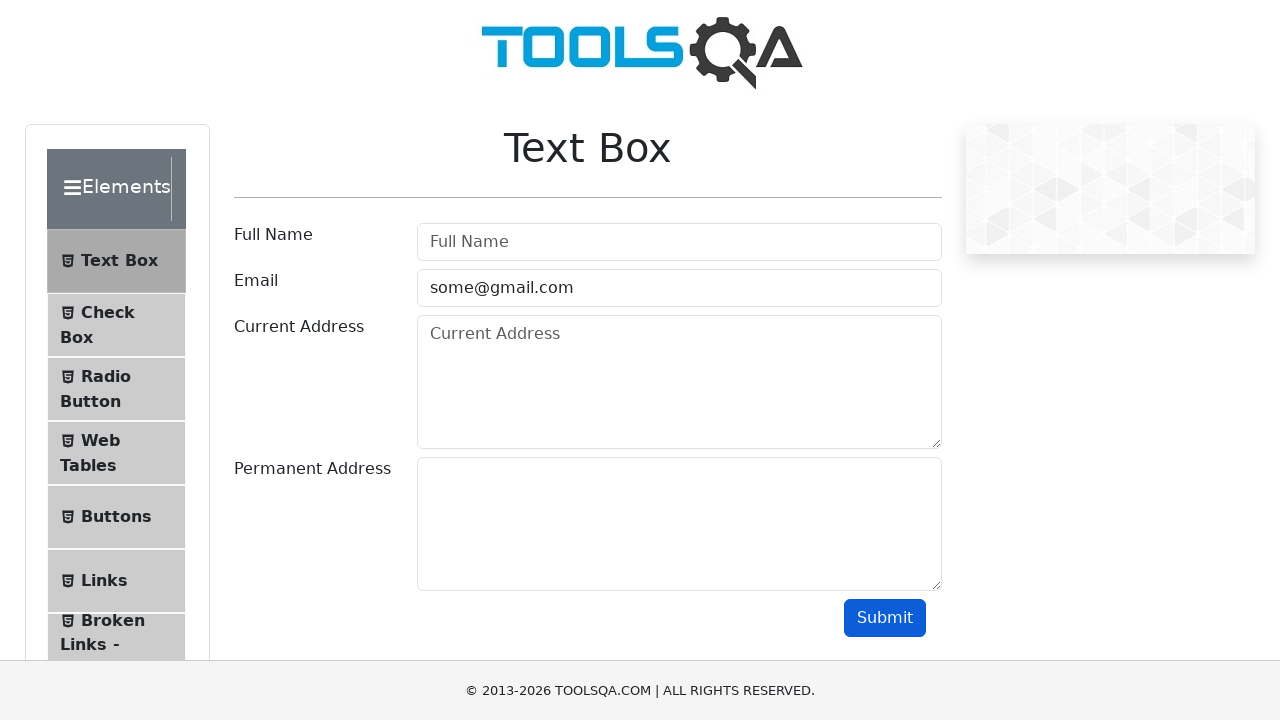

Verified email text matches expected value 'Email:some@gmail.com'
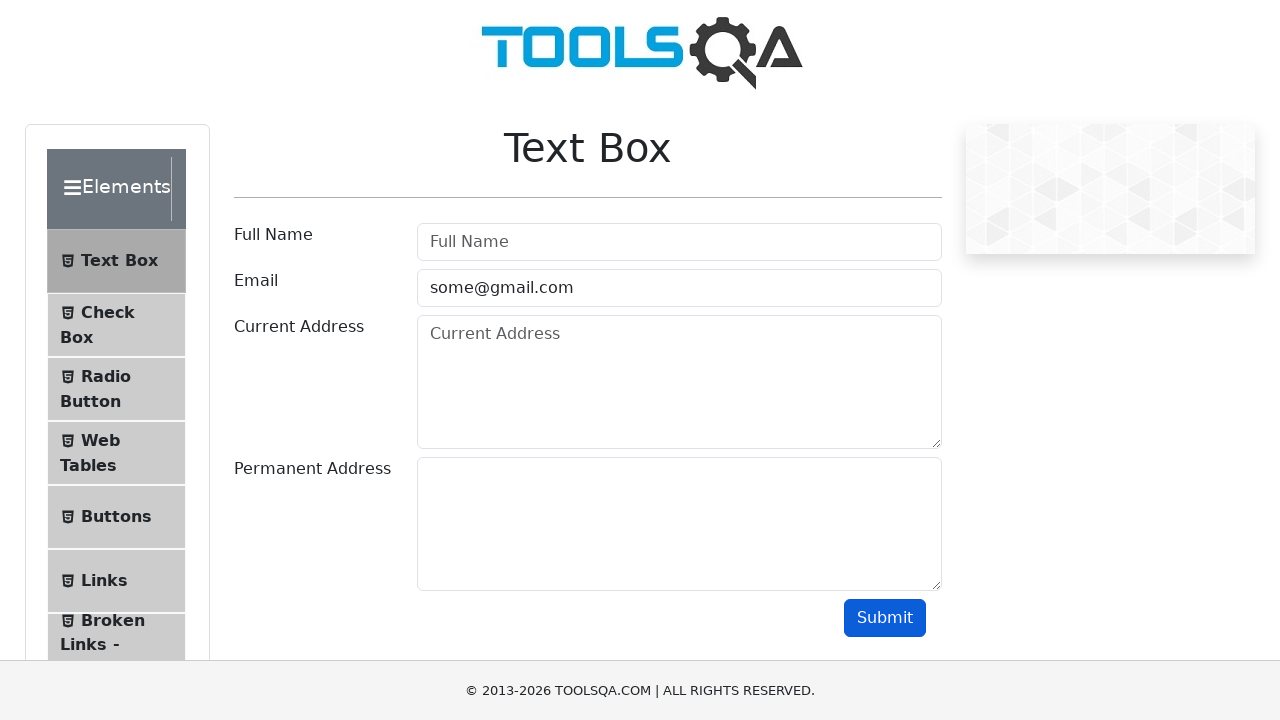

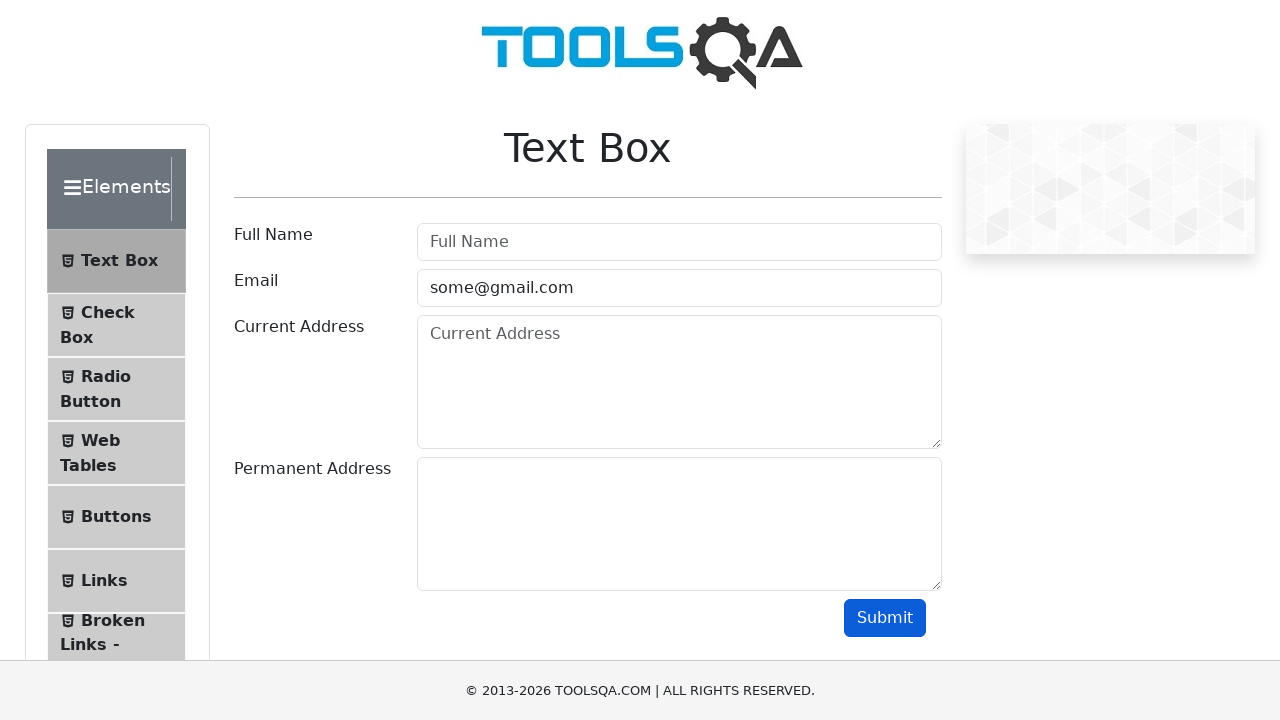